Tests product search and add-to-cart functionality by searching for products containing "ca", finding "Cashews" in the results, adding it to cart, and clicking the cart icon

Starting URL: https://rahulshettyacademy.com/seleniumPractise/#/

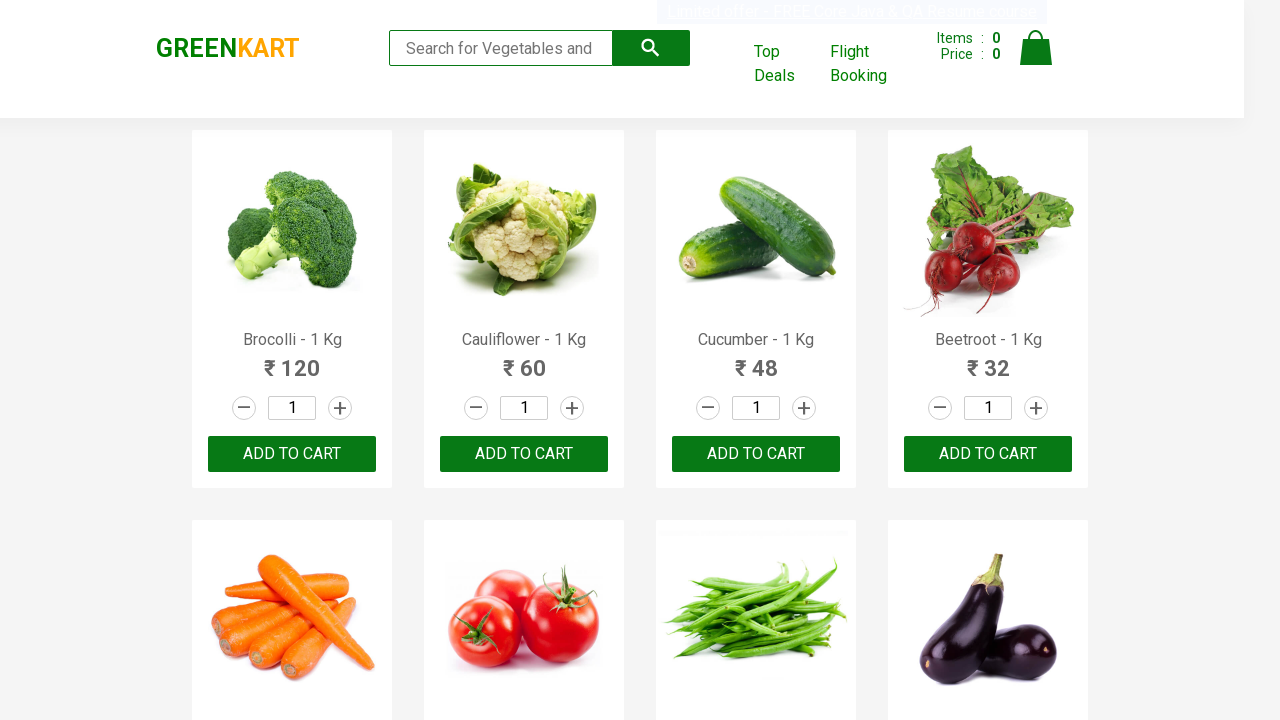

Filled search field with 'ca' on .search-keyword
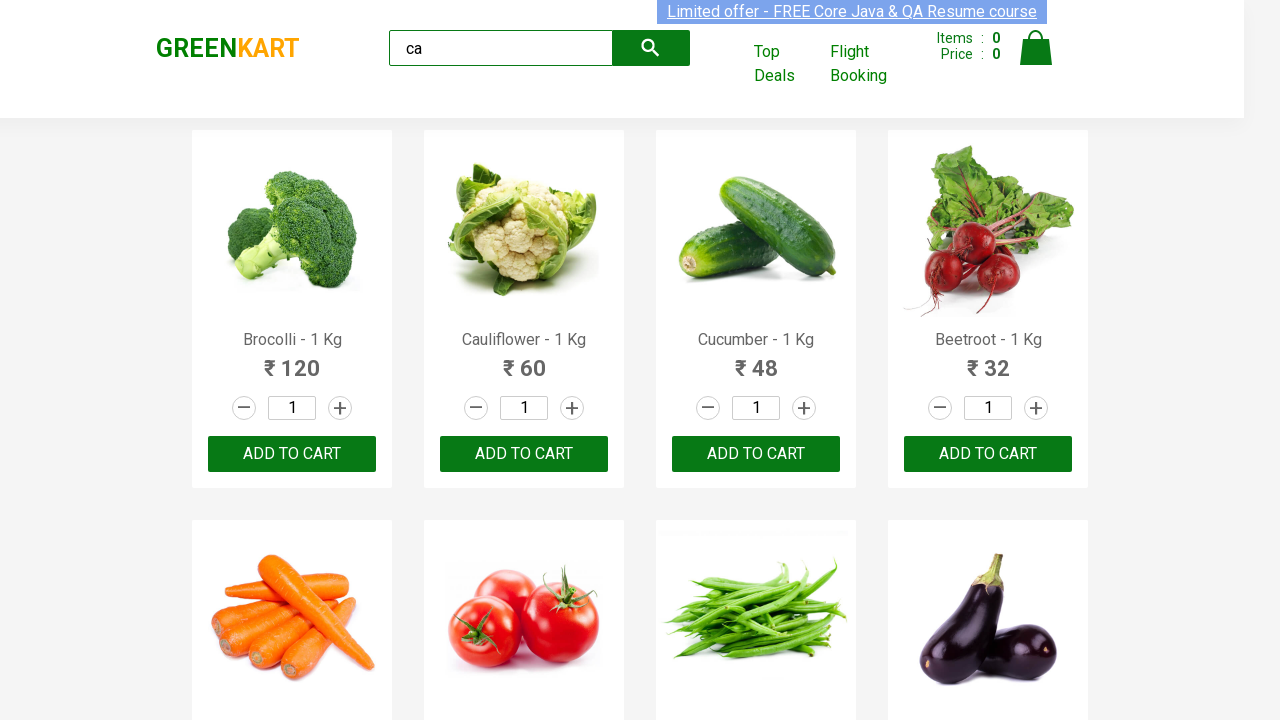

Waited 2 seconds for search results to load
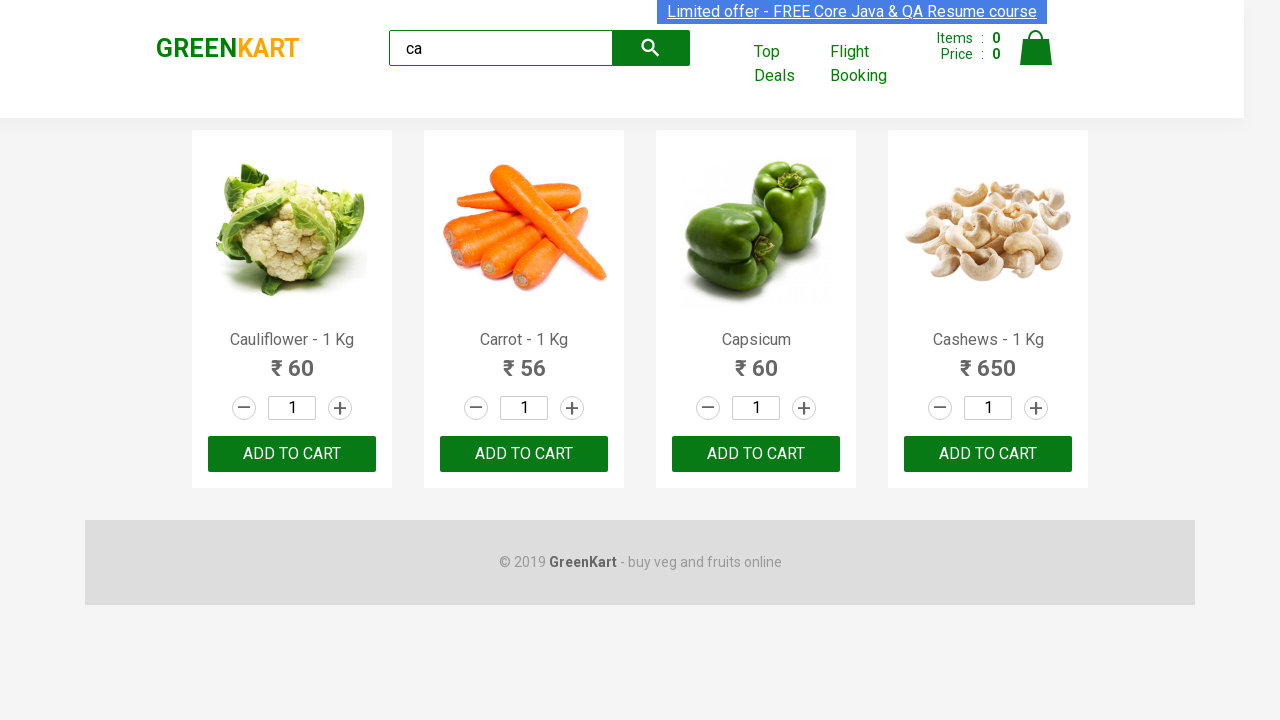

Located all products matching search results
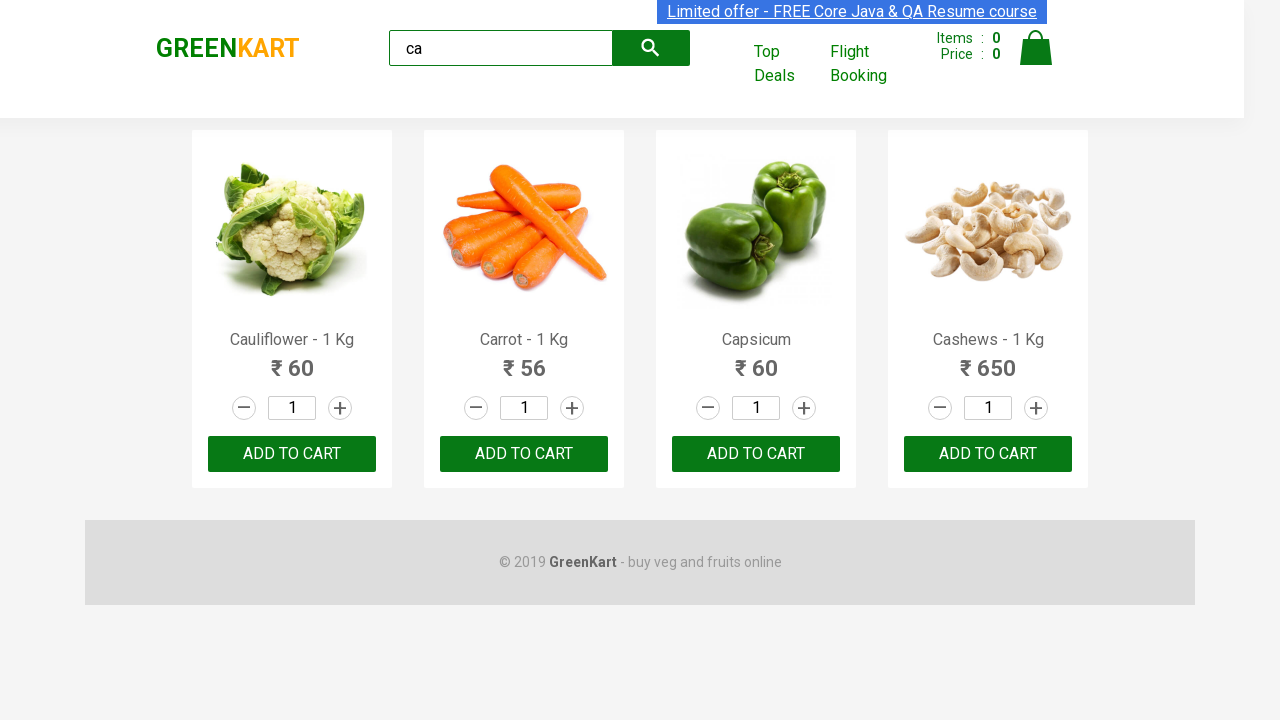

Retrieved product name: 'Cauliflower - 1 Kg'
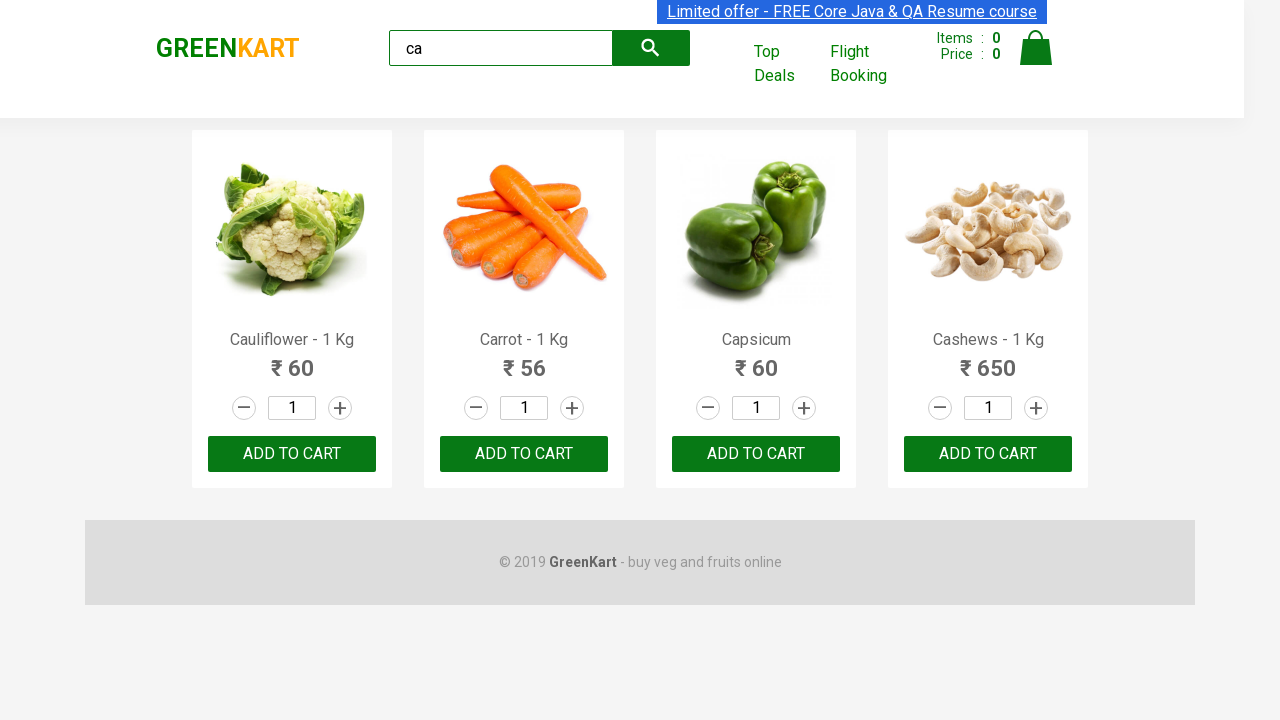

Retrieved product name: 'Carrot - 1 Kg'
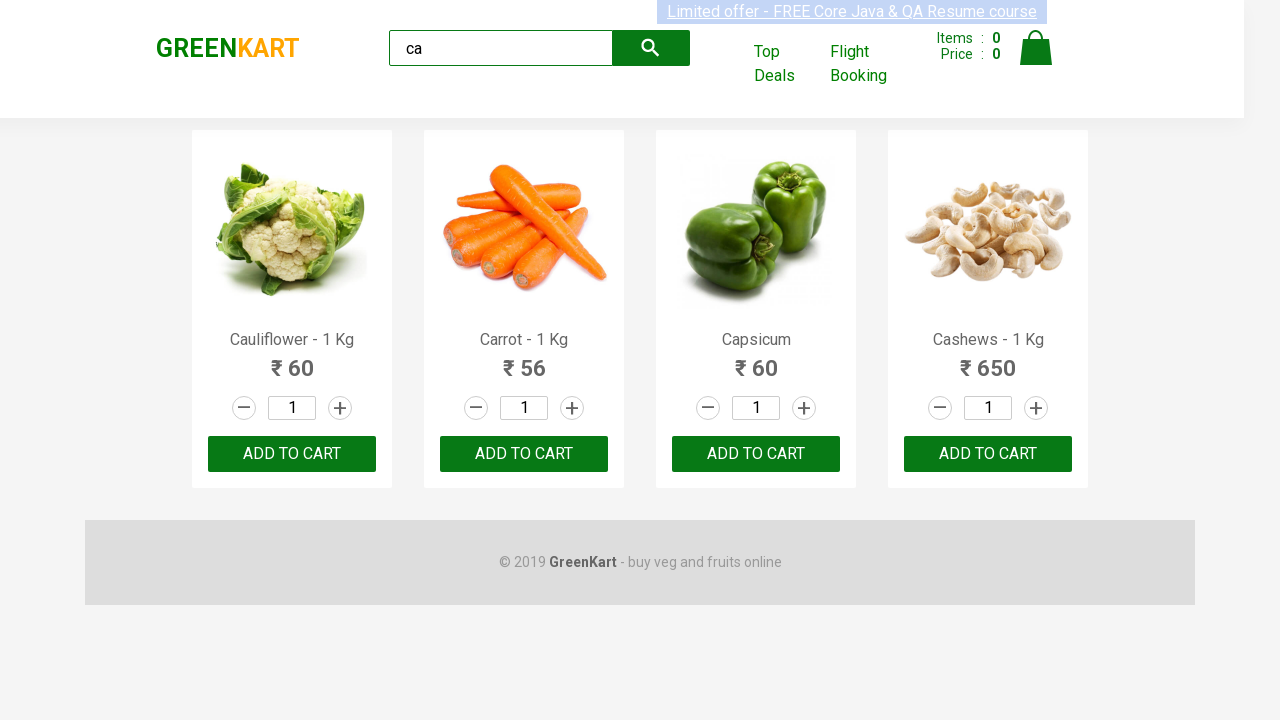

Retrieved product name: 'Capsicum'
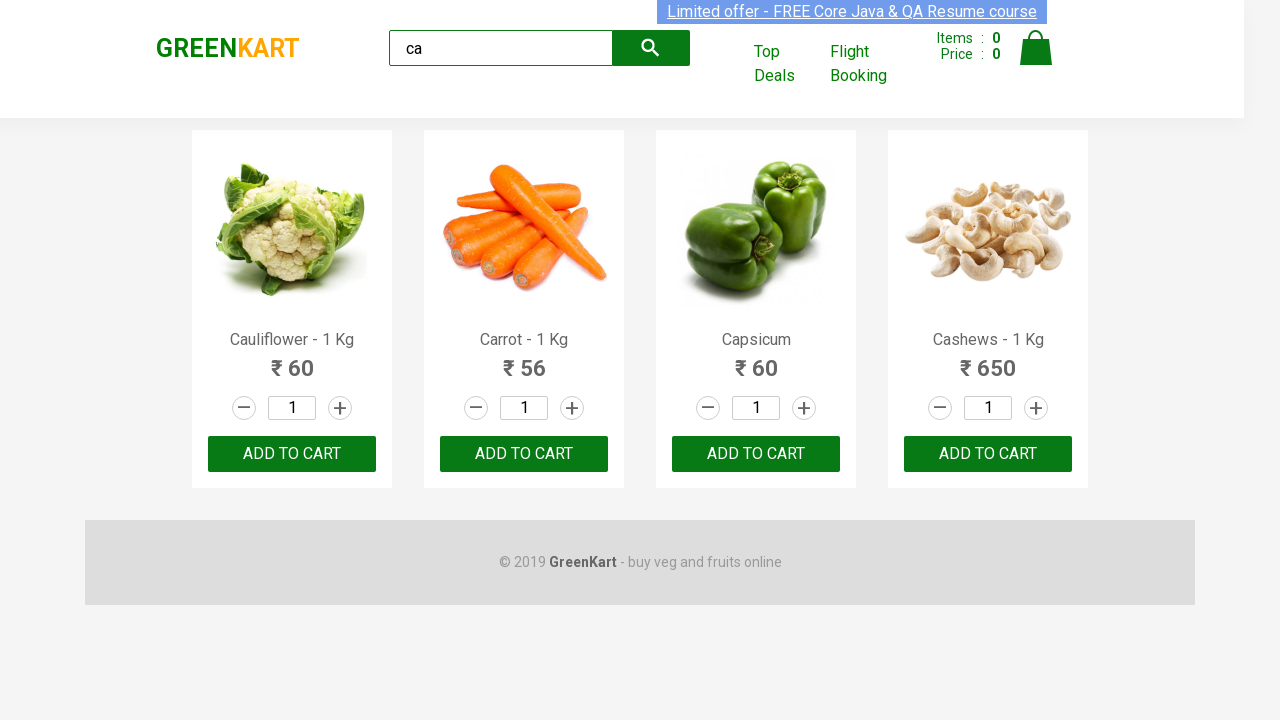

Retrieved product name: 'Cashews - 1 Kg'
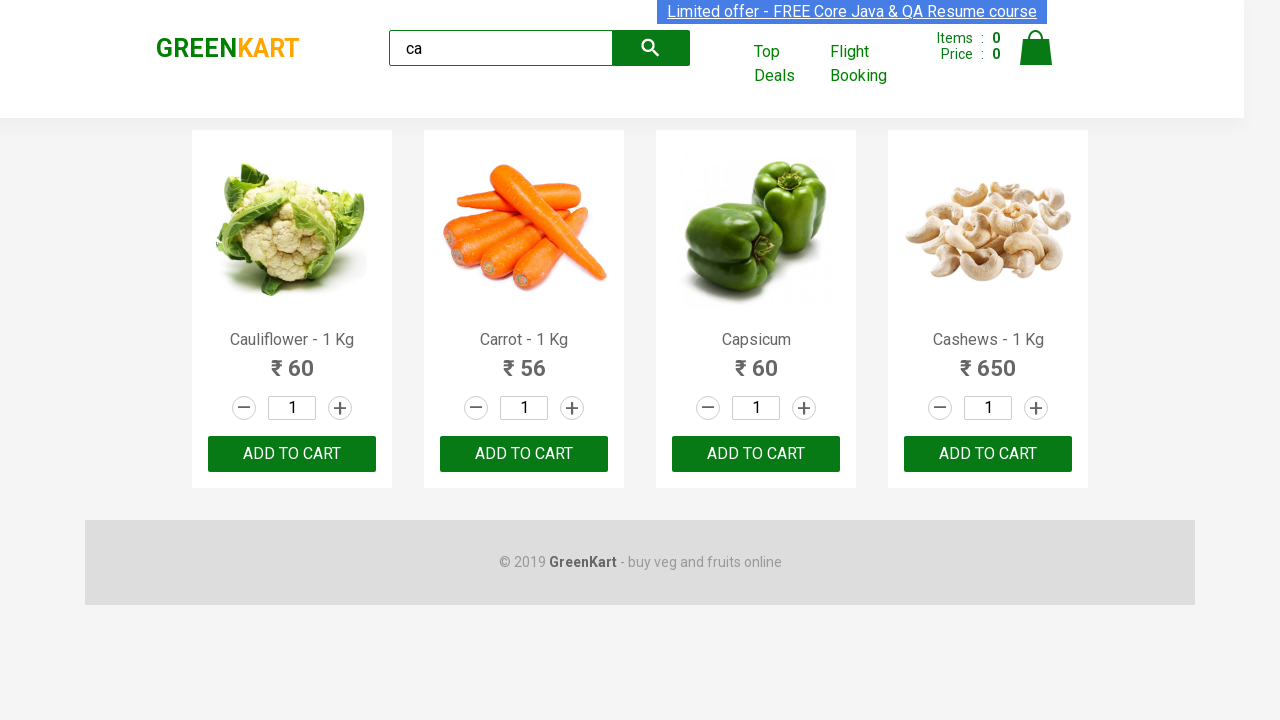

Clicked Add to Cart button for Cashews at (988, 454) on .products .product >> nth=3 >> button
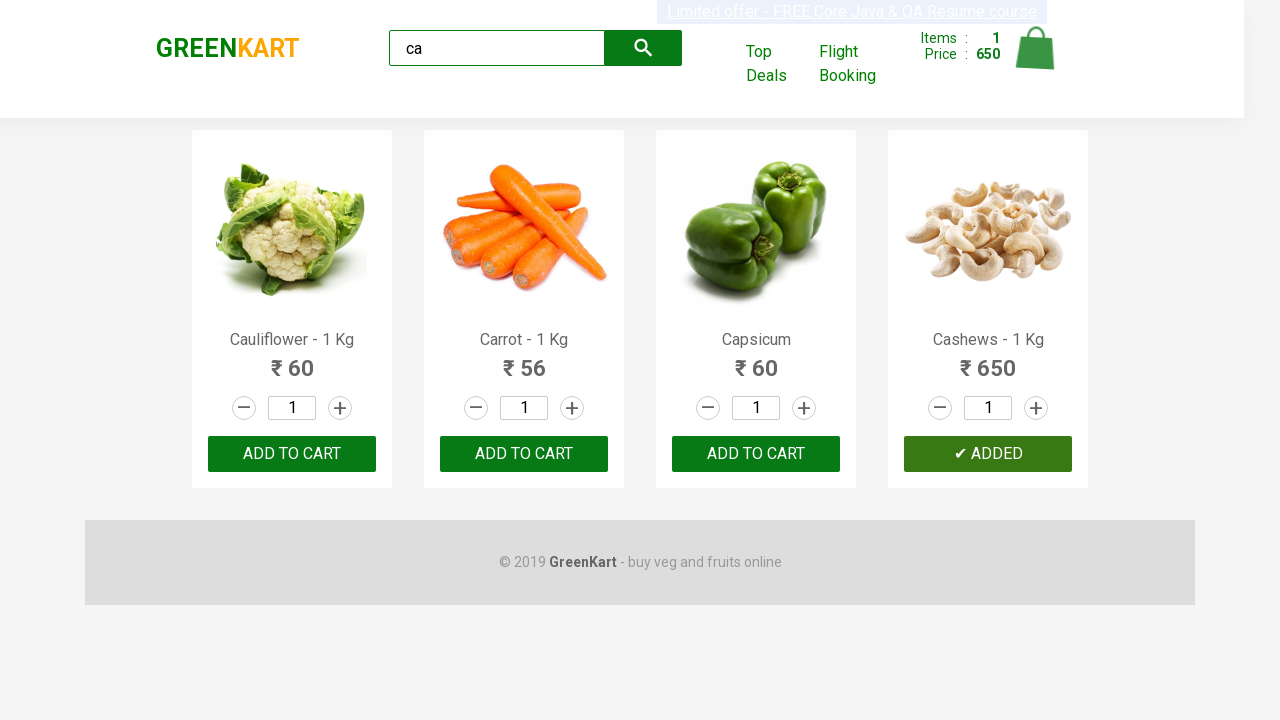

Clicked cart icon to view shopping cart at (1036, 48) on .cart-icon > img
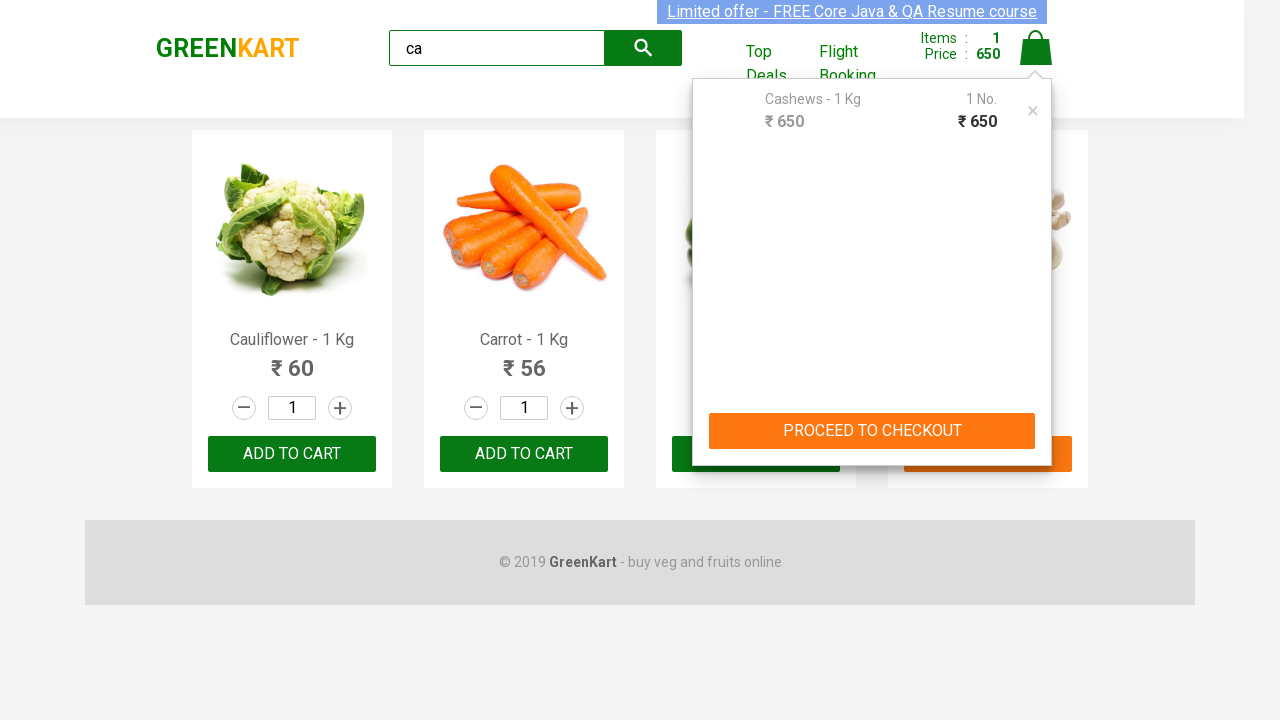

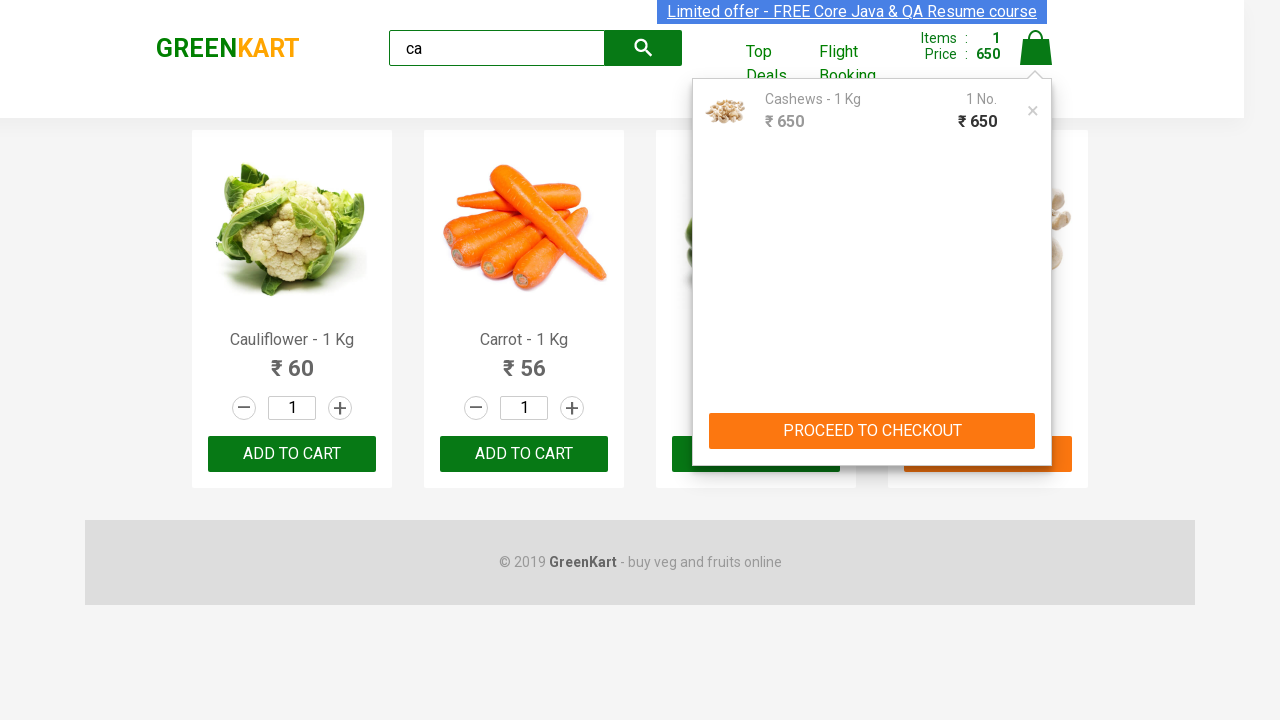